Tests a practice form by filling in email, password, name fields, checking a checkbox, and submitting the form to verify success message

Starting URL: https://rahulshettyacademy.com/angularpractice/

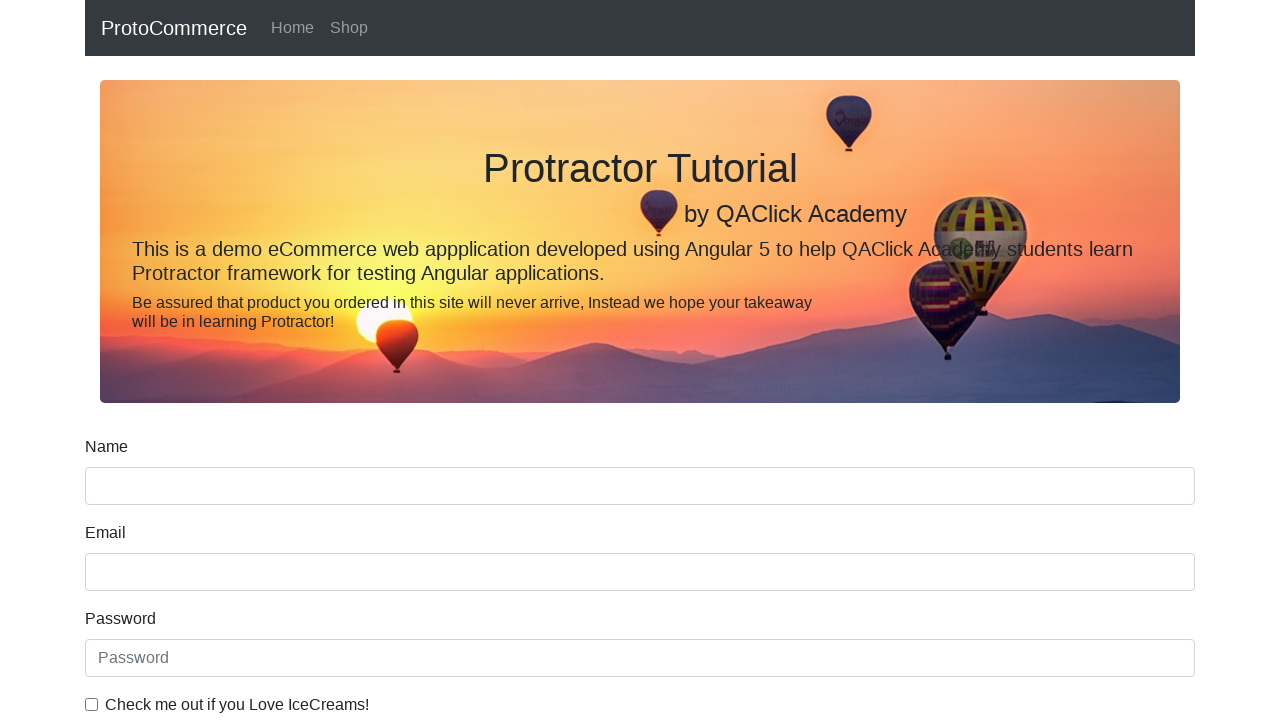

Filled email field with 'hello@gmail.com' on input[name='email']
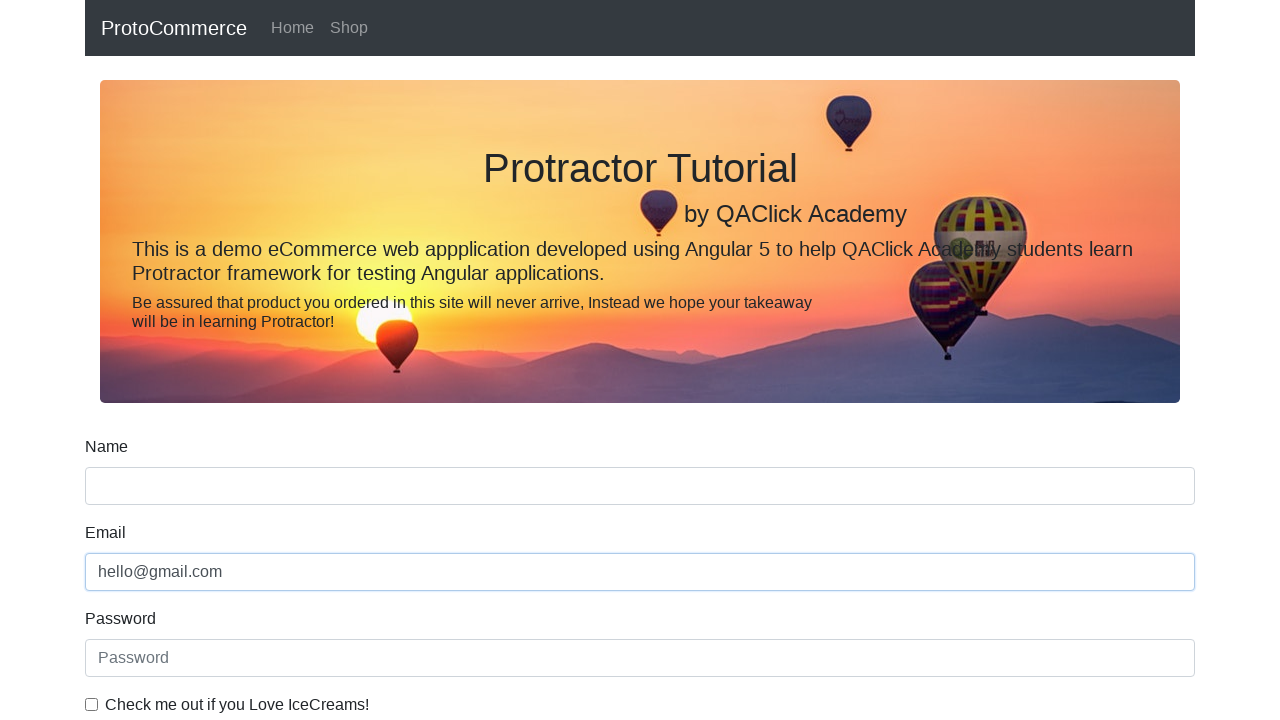

Filled password field with '123456' on #exampleInputPassword1
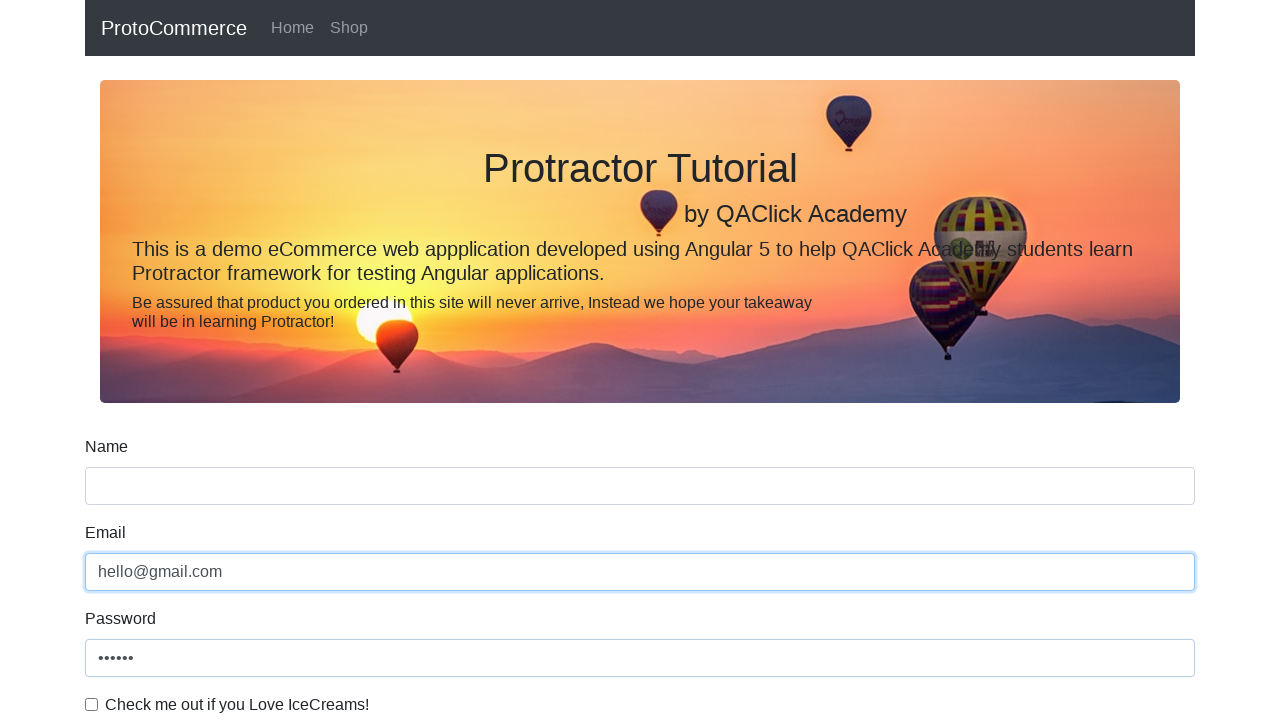

Checked the checkbox at (92, 704) on #exampleCheck1
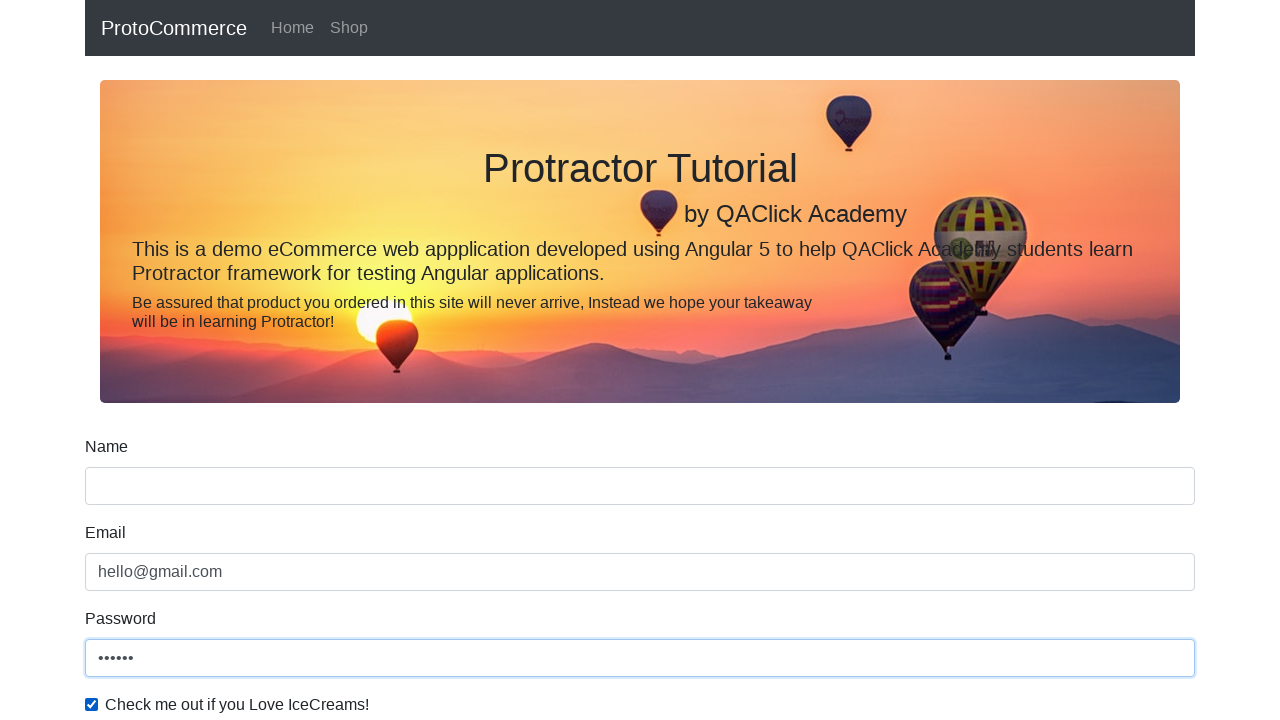

Filled name field with 'Rohan' on input[name='name']
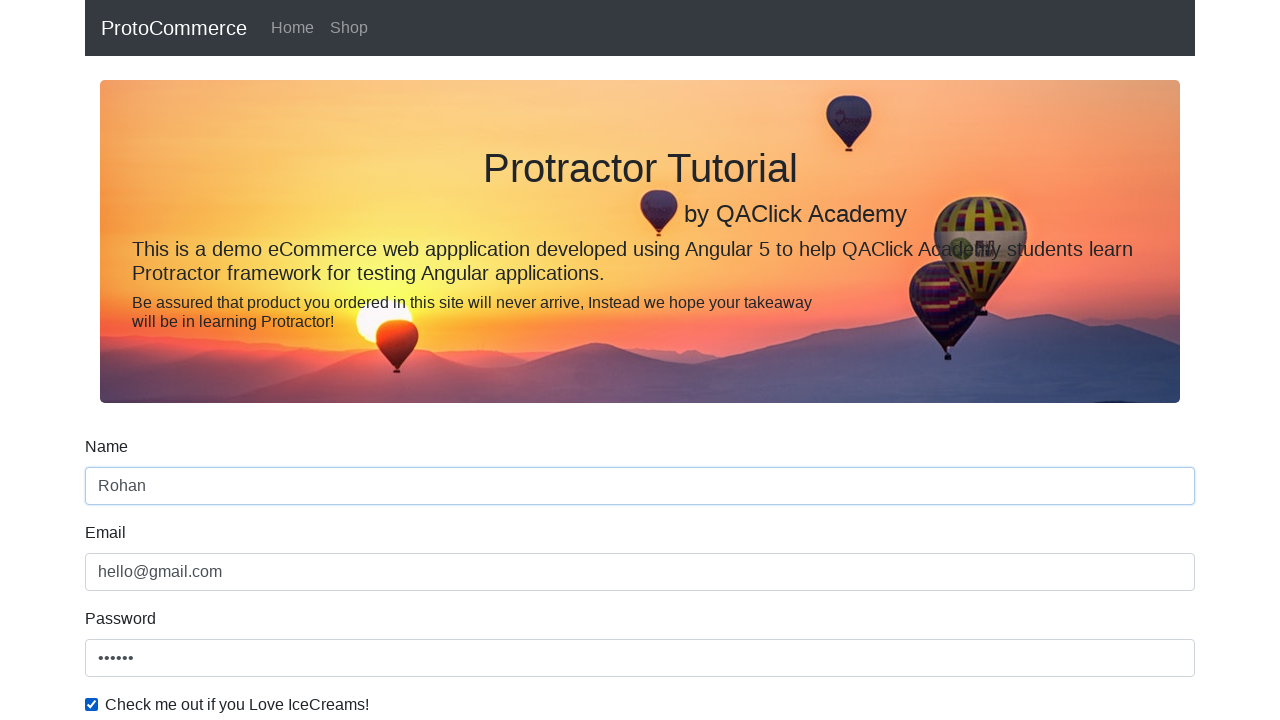

Clicked submit button to submit the form at (123, 491) on input[type='submit']
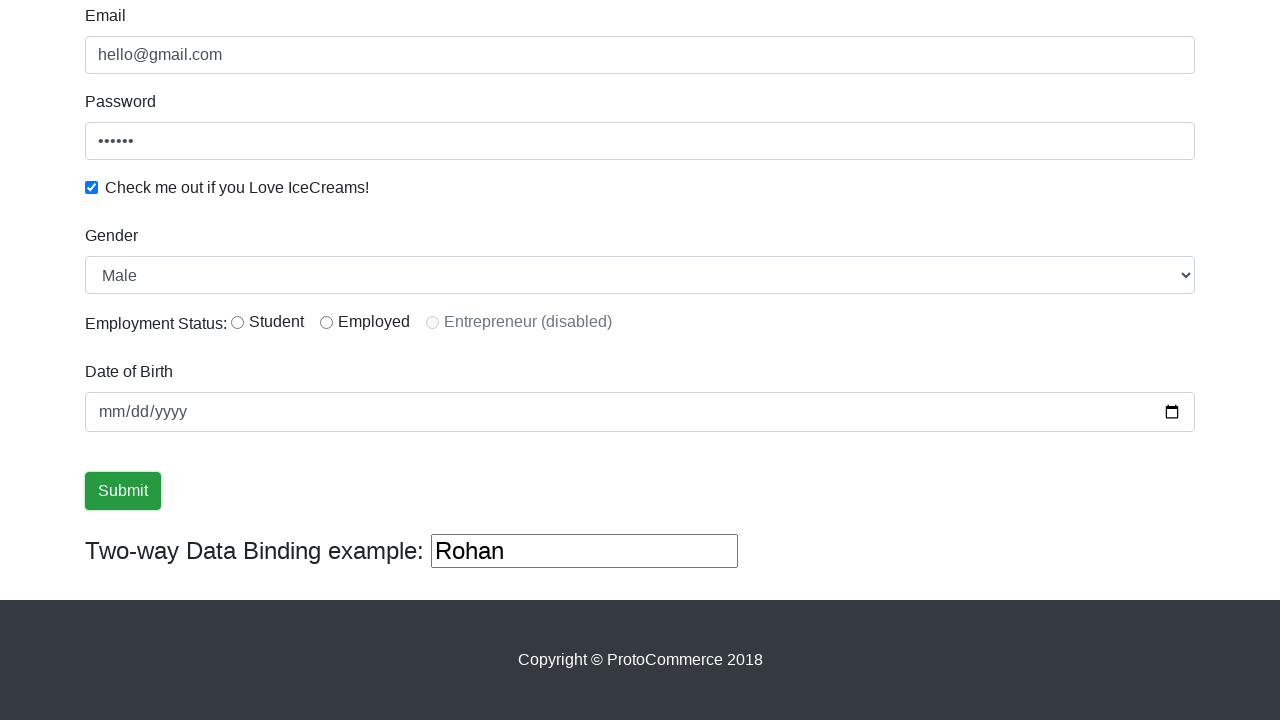

Success alert message appeared
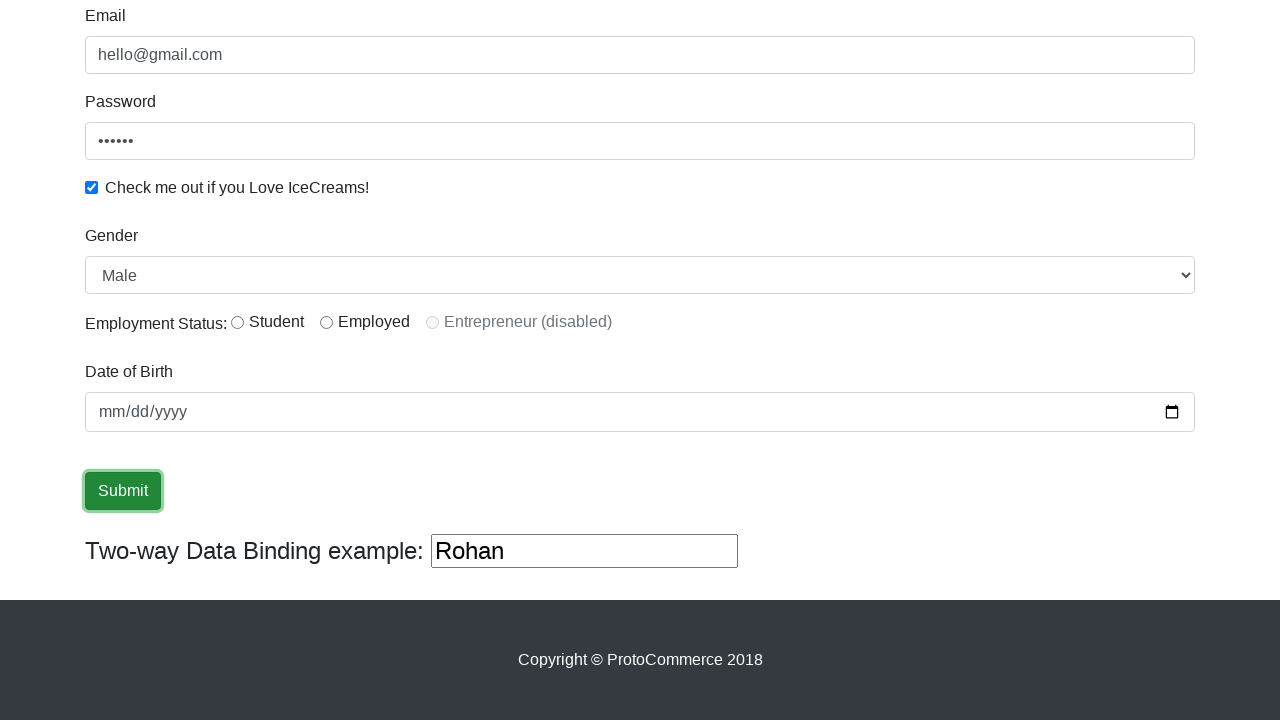

Retrieved alert message: '
                    ×
                    Success! The Form has been submitted successfully!.
                  '
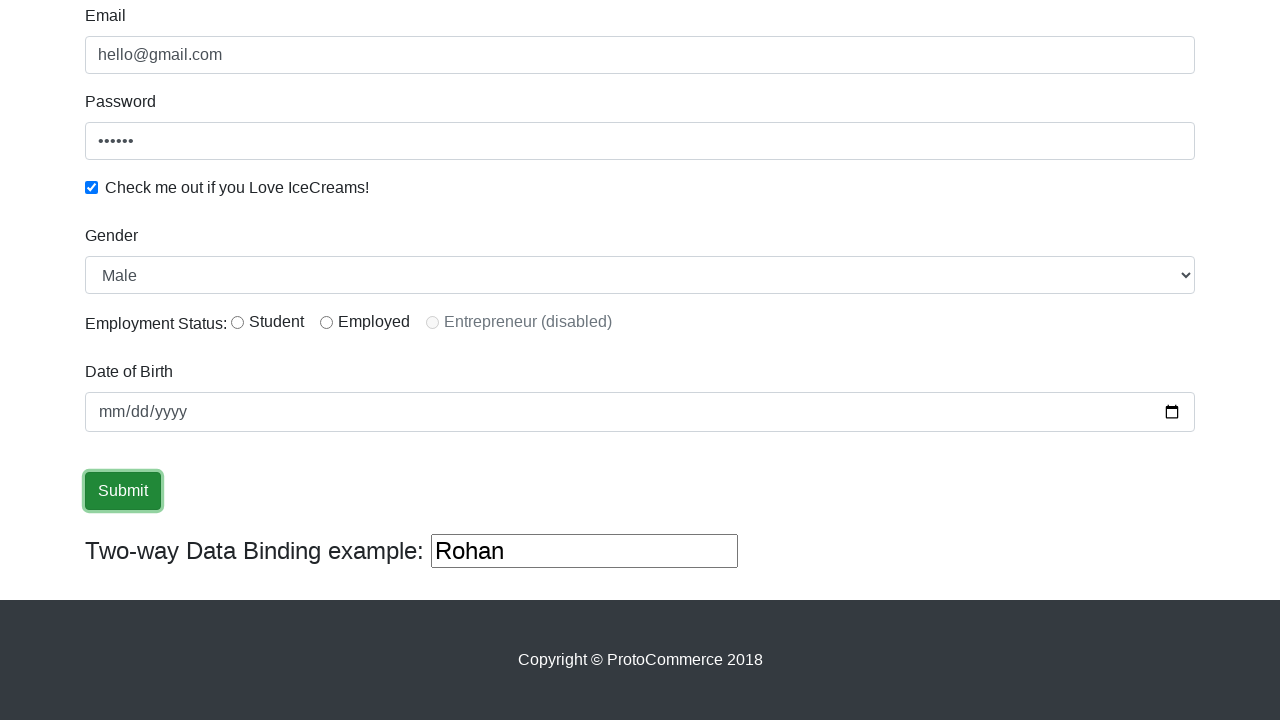

Verified 'Success' text is present in the alert message
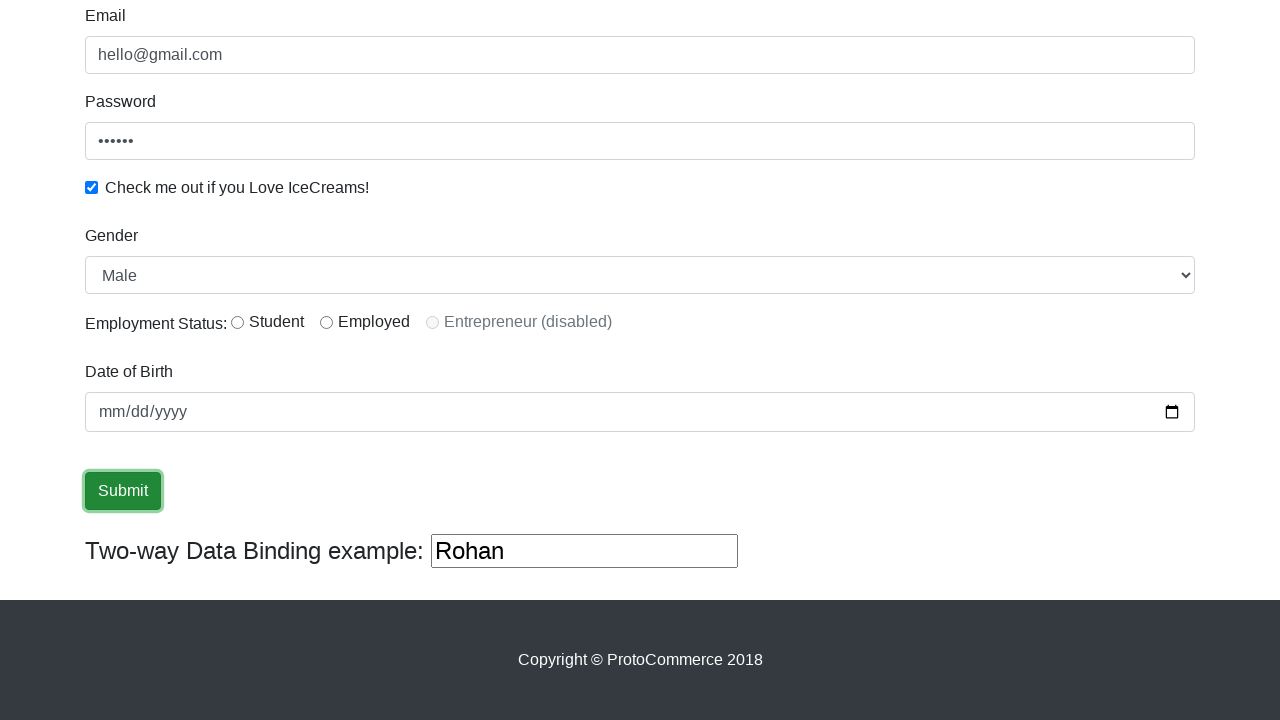

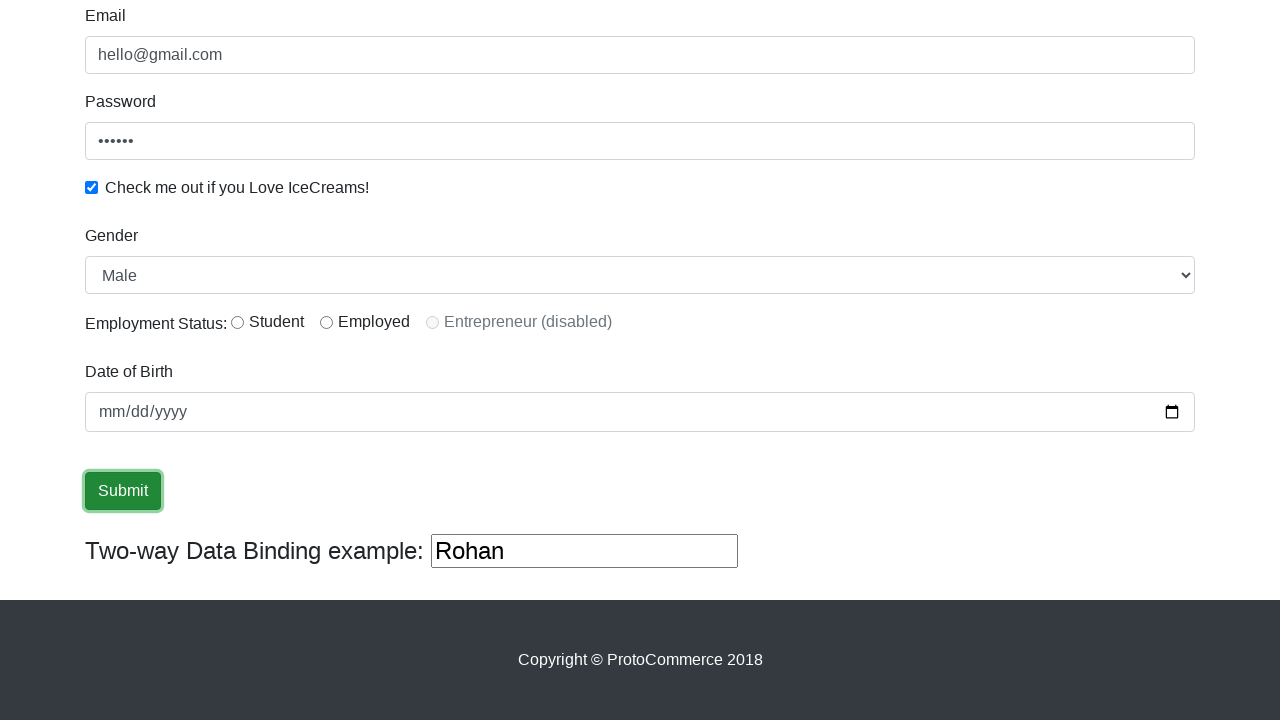